Tests handling multiple browser windows by clicking a link to open a new window, switching to it, verifying its content, closing it, and switching back to the original window to verify its content.

Starting URL: https://the-internet.herokuapp.com/windows

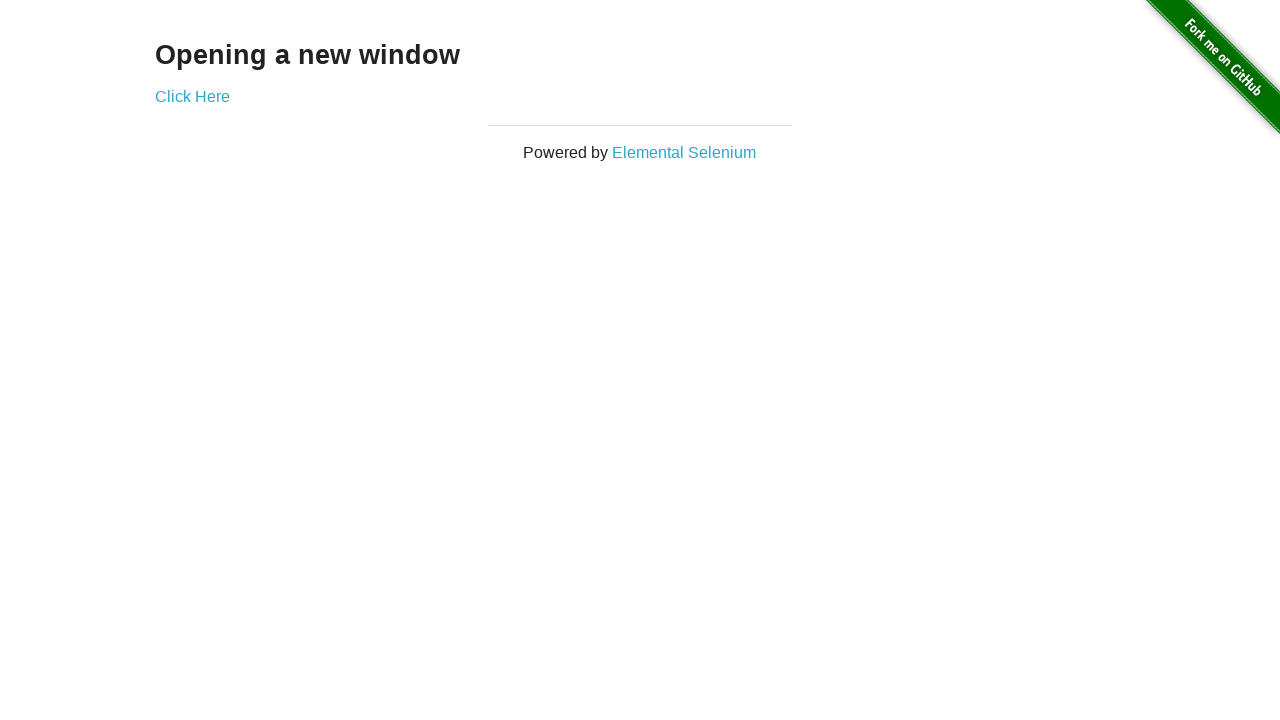

Clicked 'Click Here' link and new window opened at (192, 96) on text=Click Here
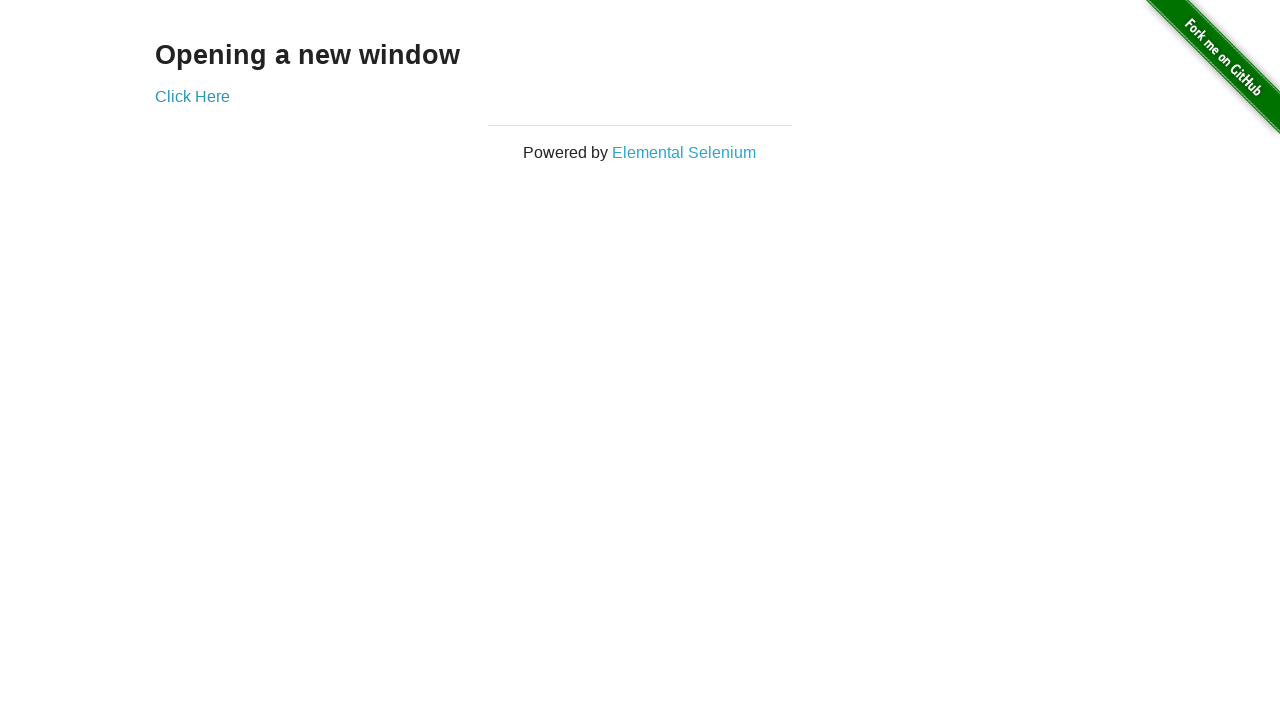

New window page loaded
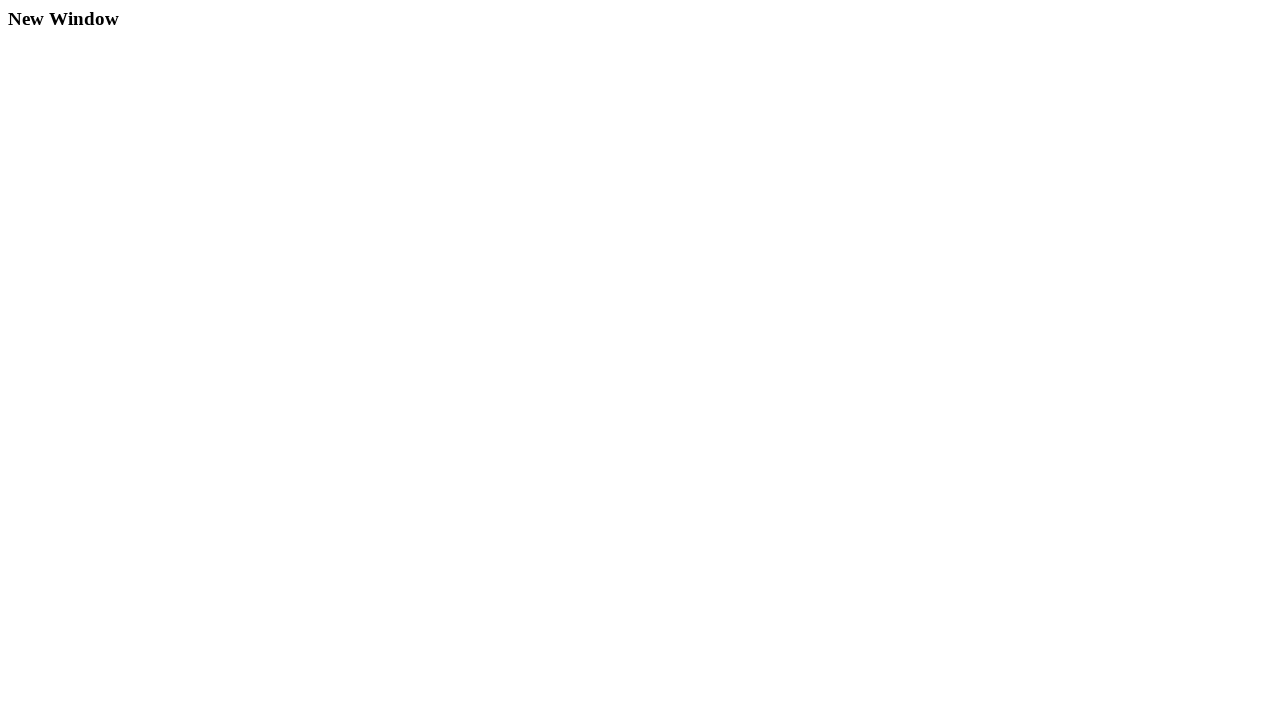

Verified new window contains 'New Window' text
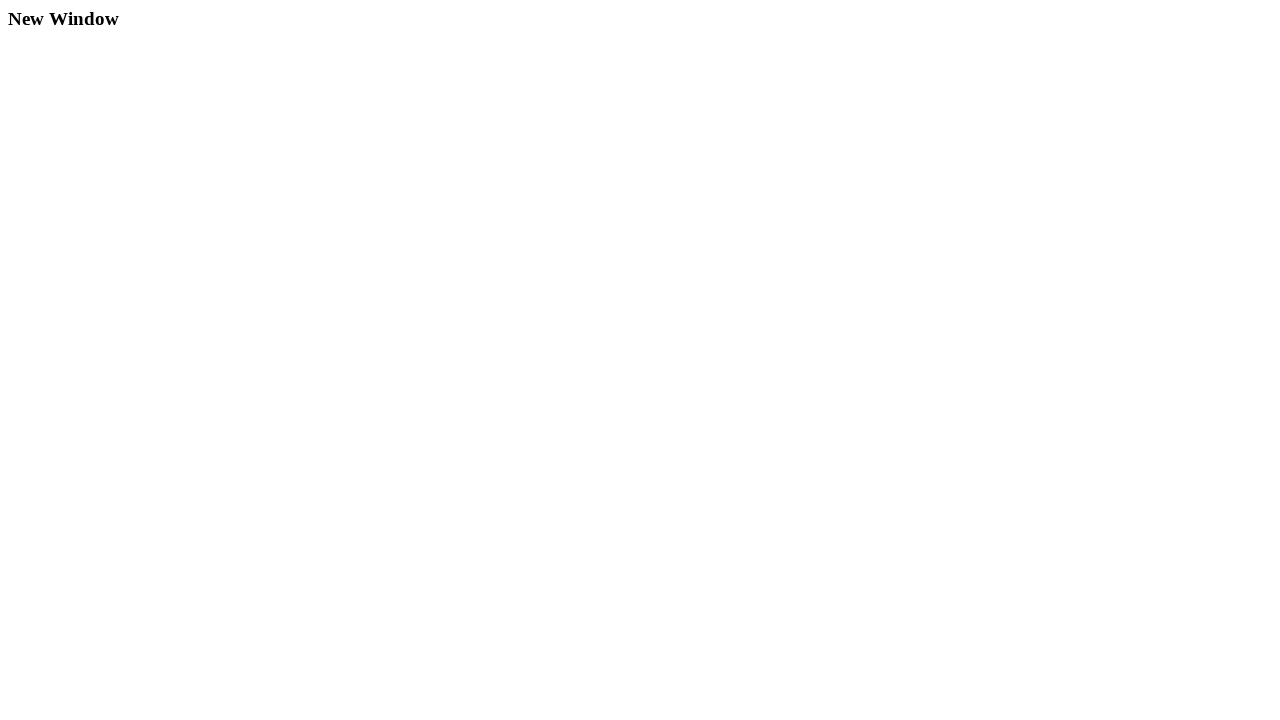

Closed the new window
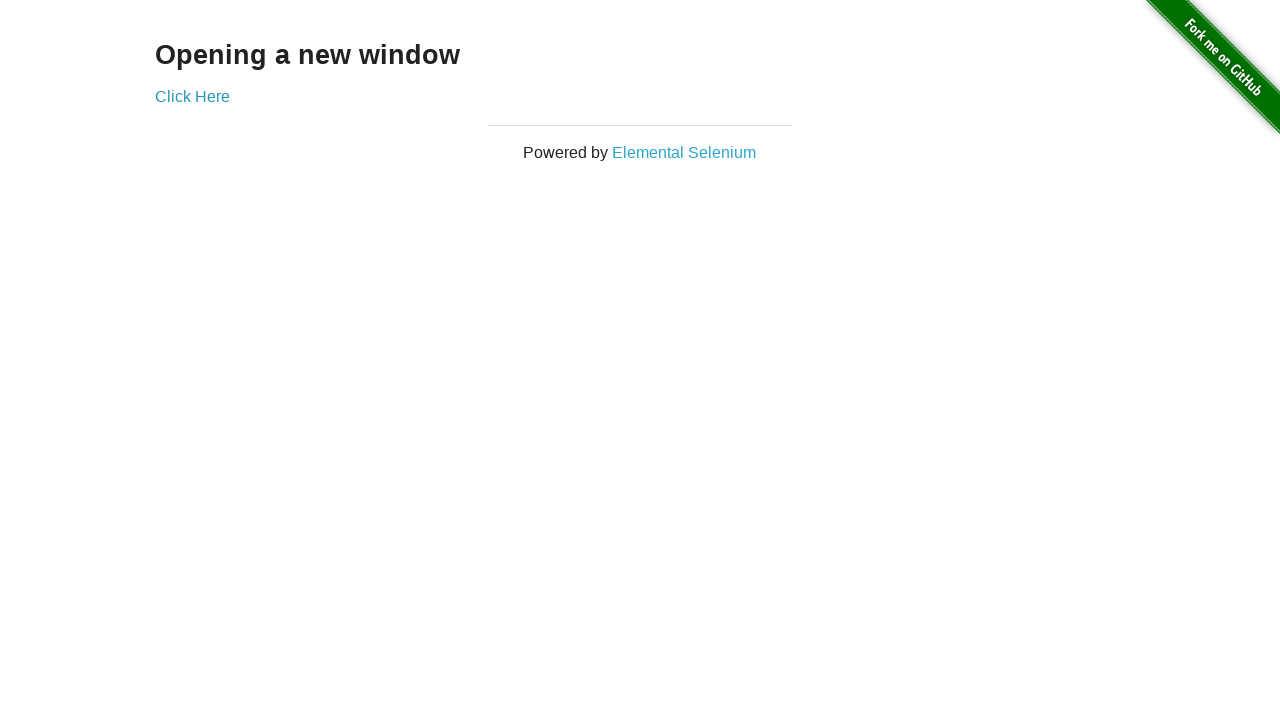

Verified original window contains 'Opening a new window' text
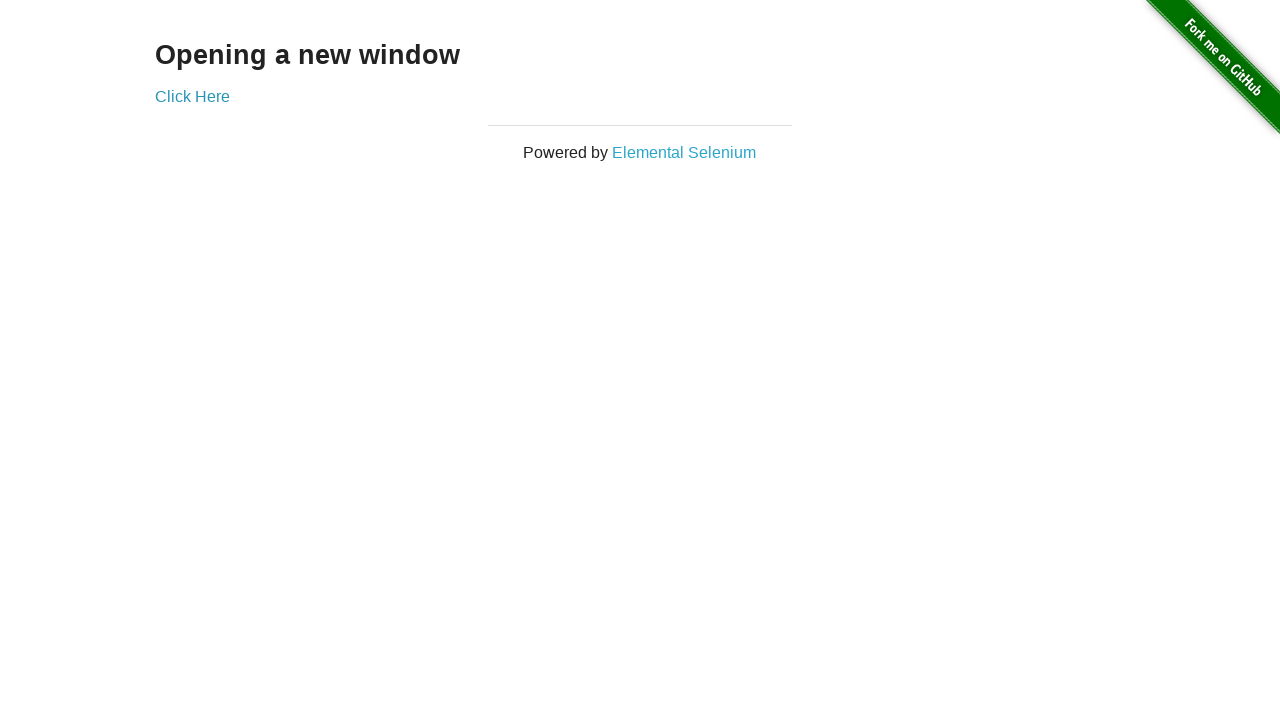

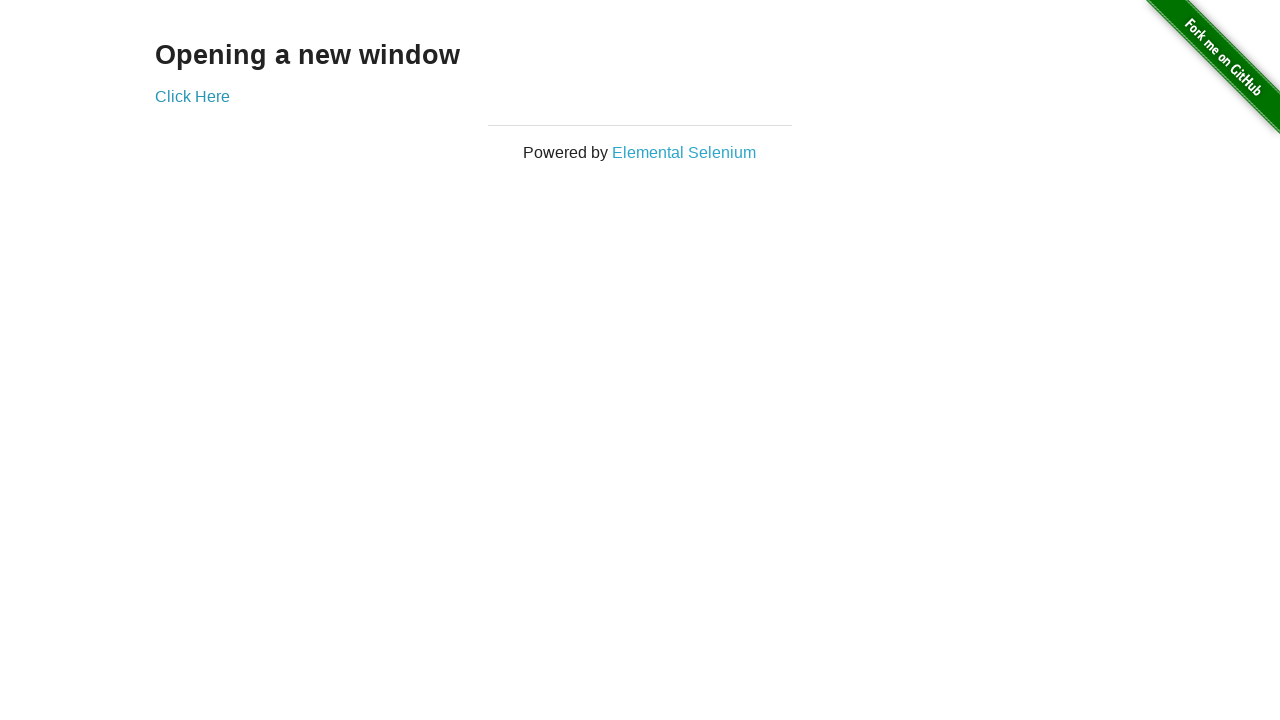